Tests form controls including text input, radio buttons, checkboxes, and form submission on a practice page

Starting URL: https://www.hyrtutorials.com/p/basic-controls.html

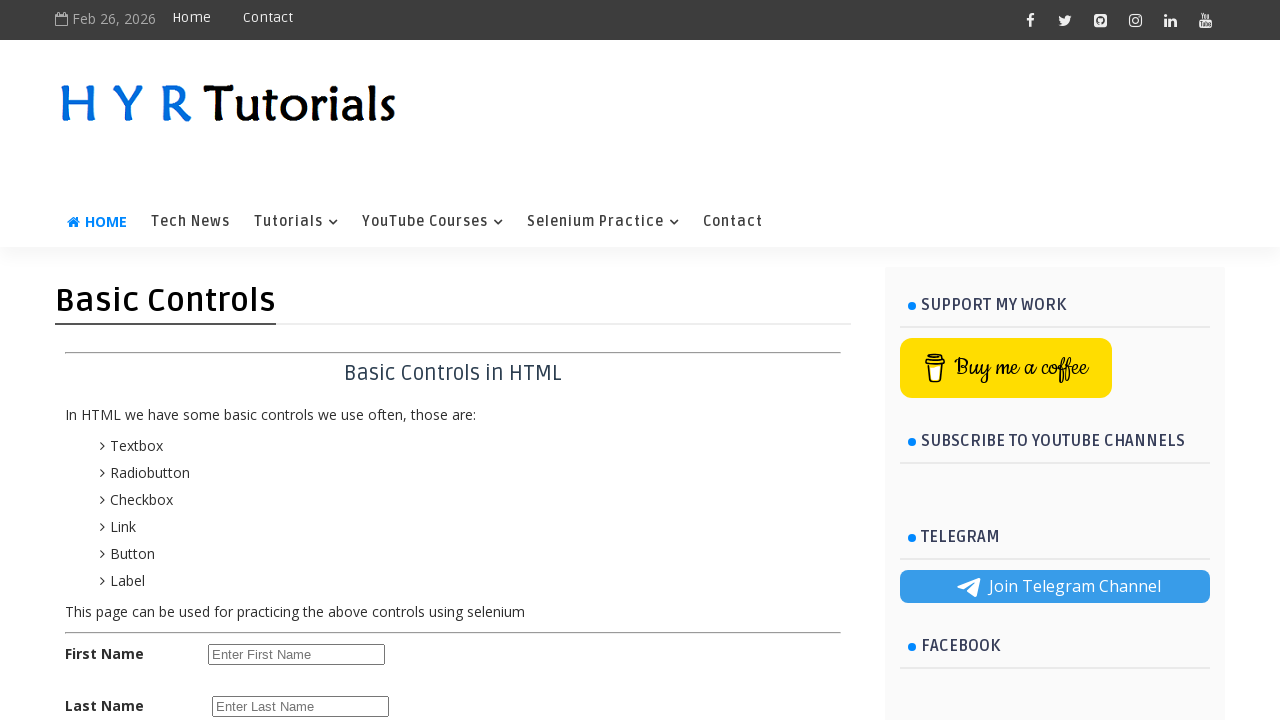

Filled first name field with 'vasu' on #firstName
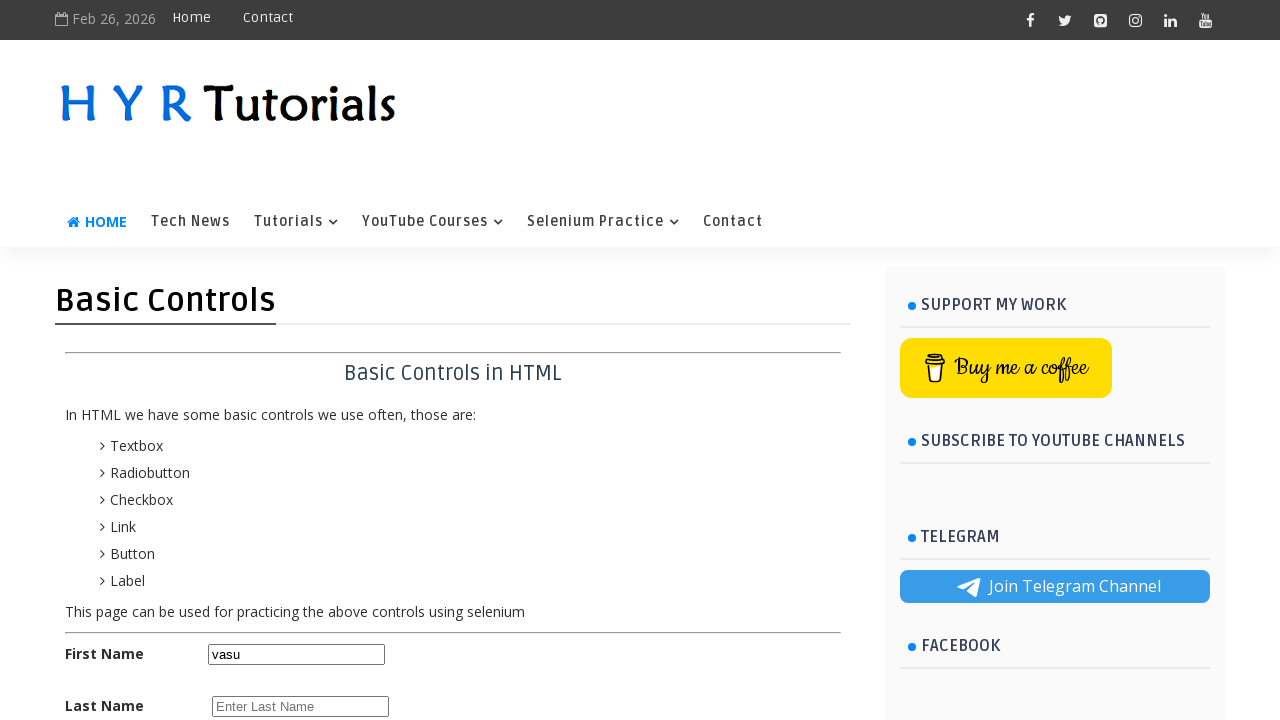

Clicked female radio button at (286, 360) on #femalerb
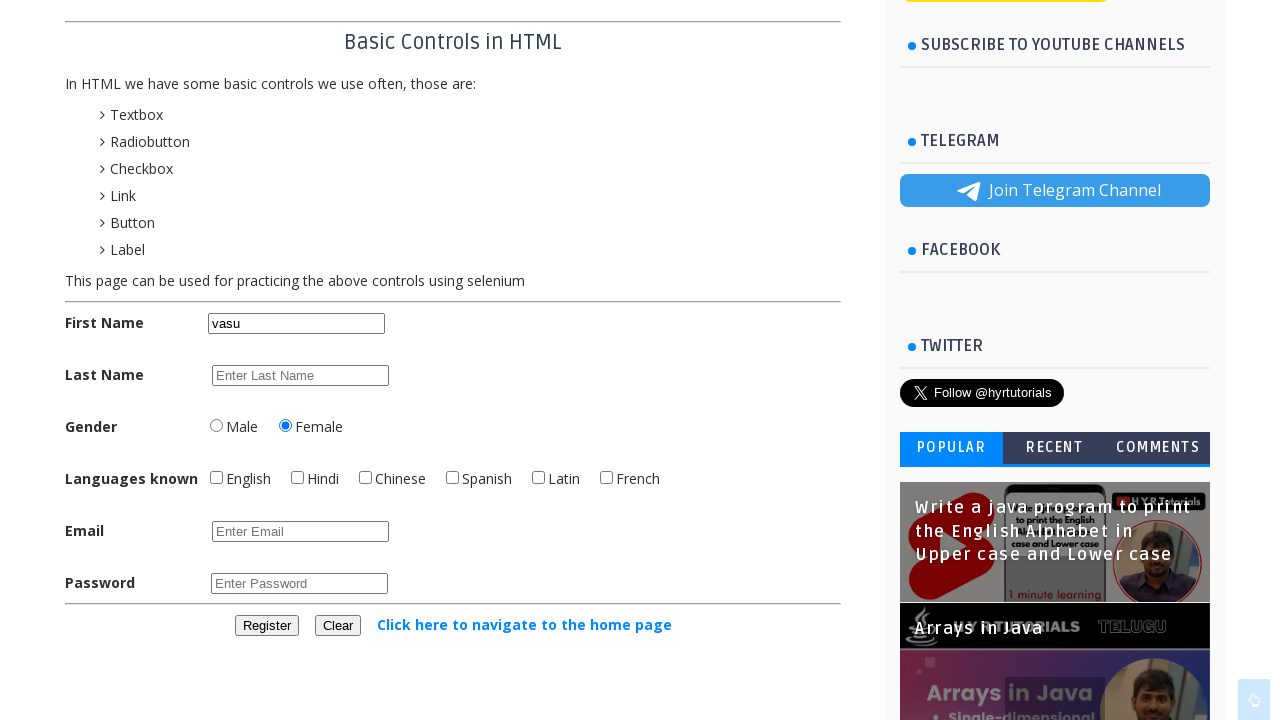

Verified female radio button is checked
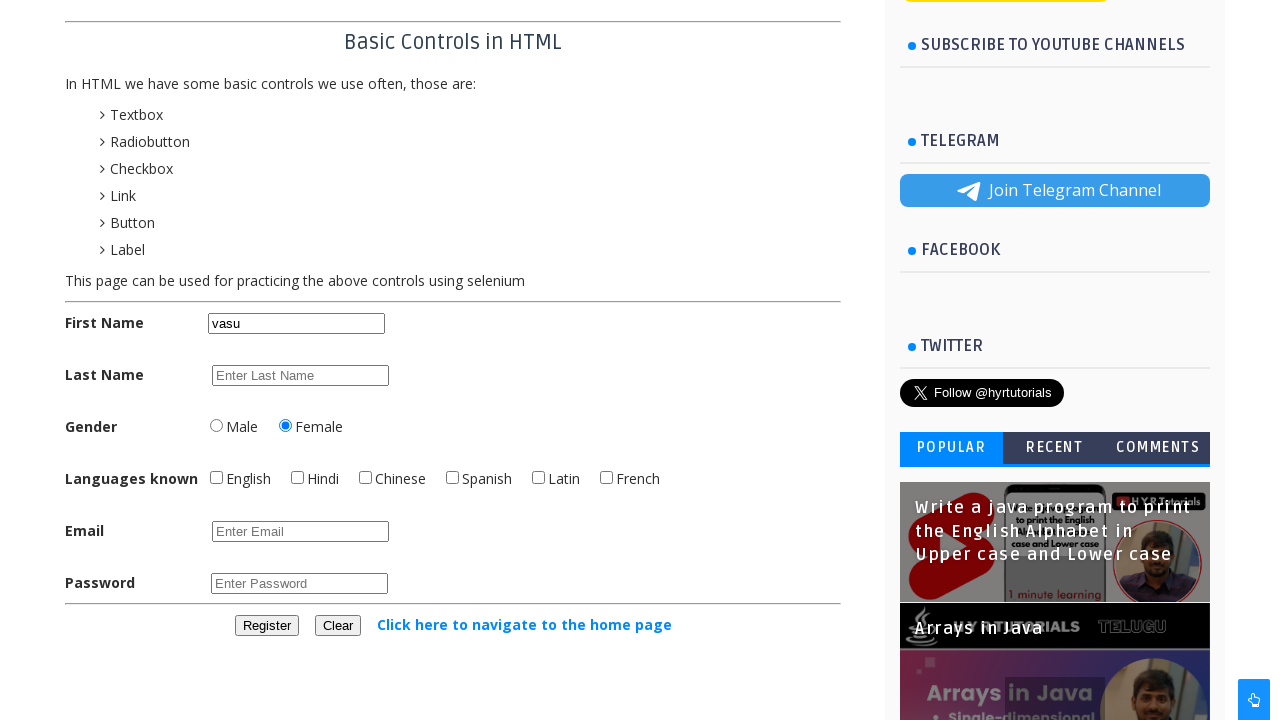

Unchecked female radio button at (286, 426) on #femalerb
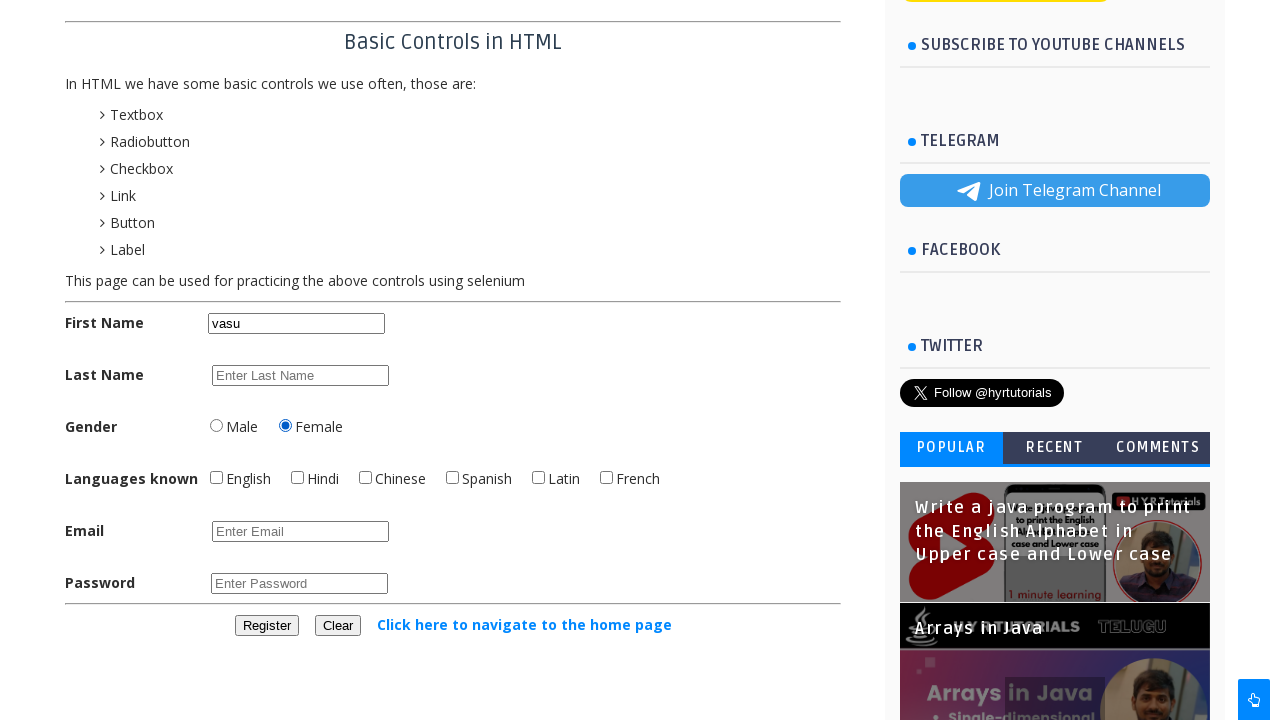

Clicked English language checkbox at (216, 478) on #englishchbx
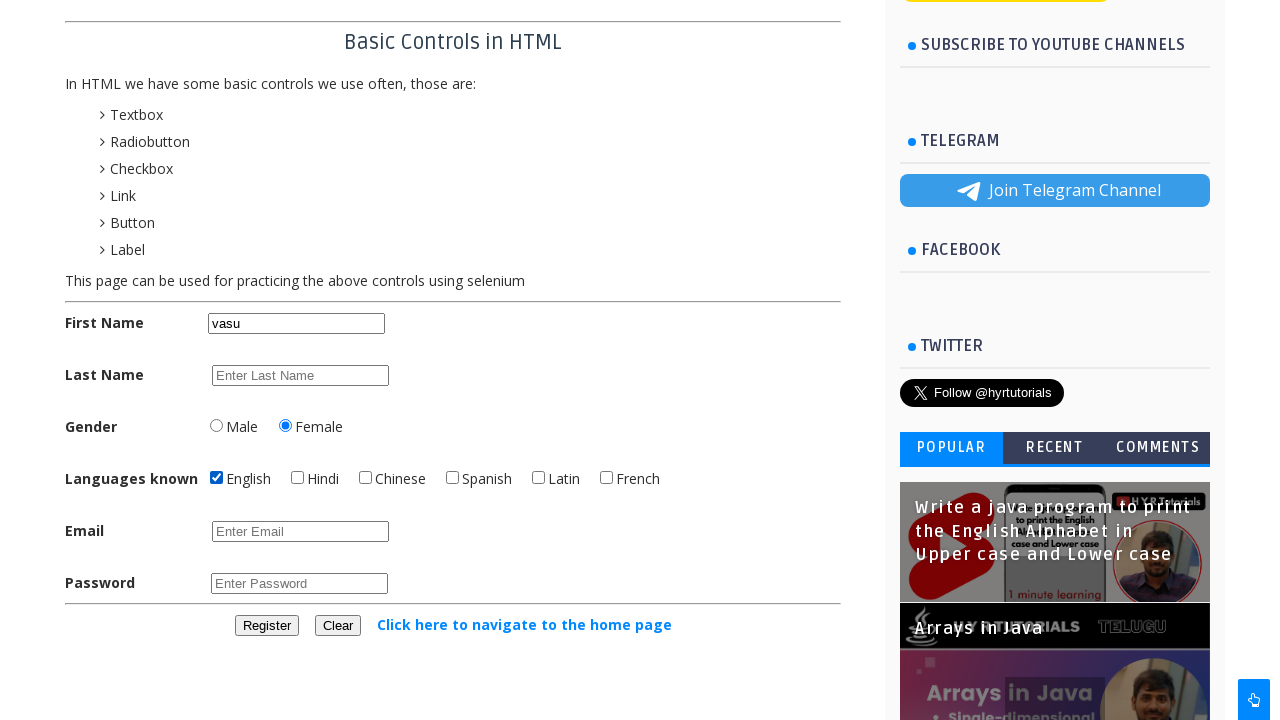

Clicked register button to submit form at (266, 626) on #registerbtn
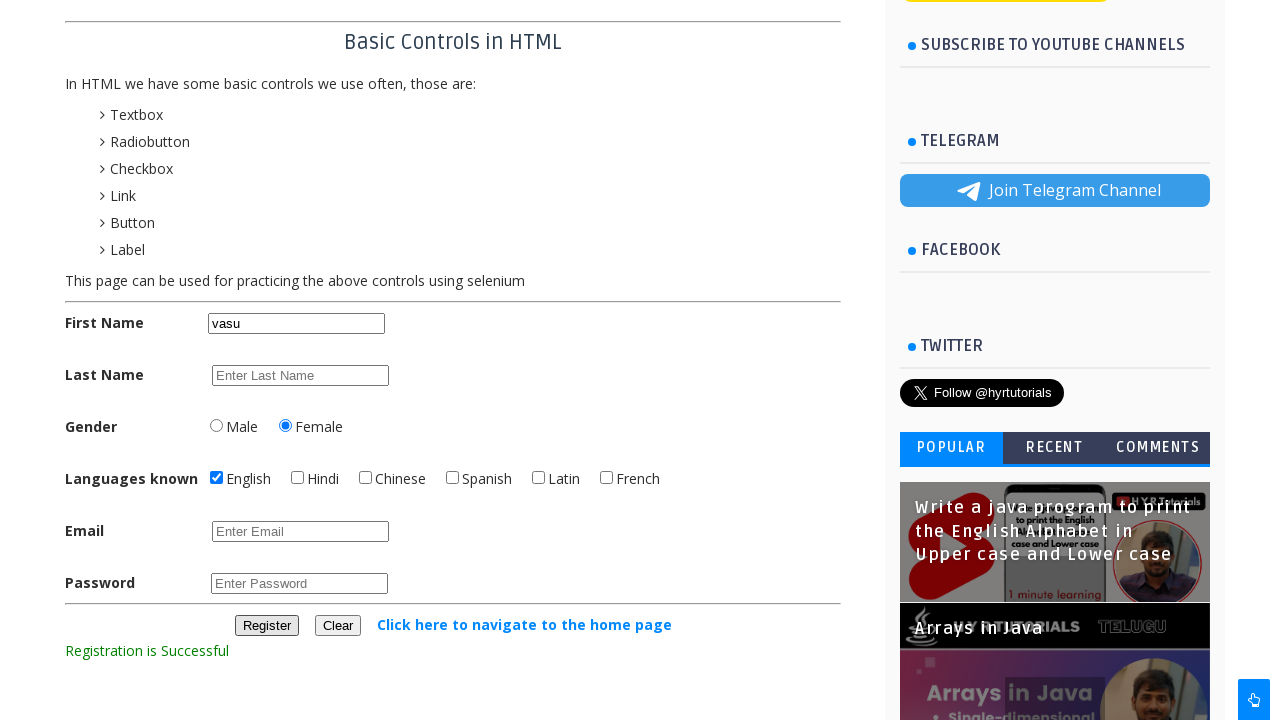

Form submission success message appeared
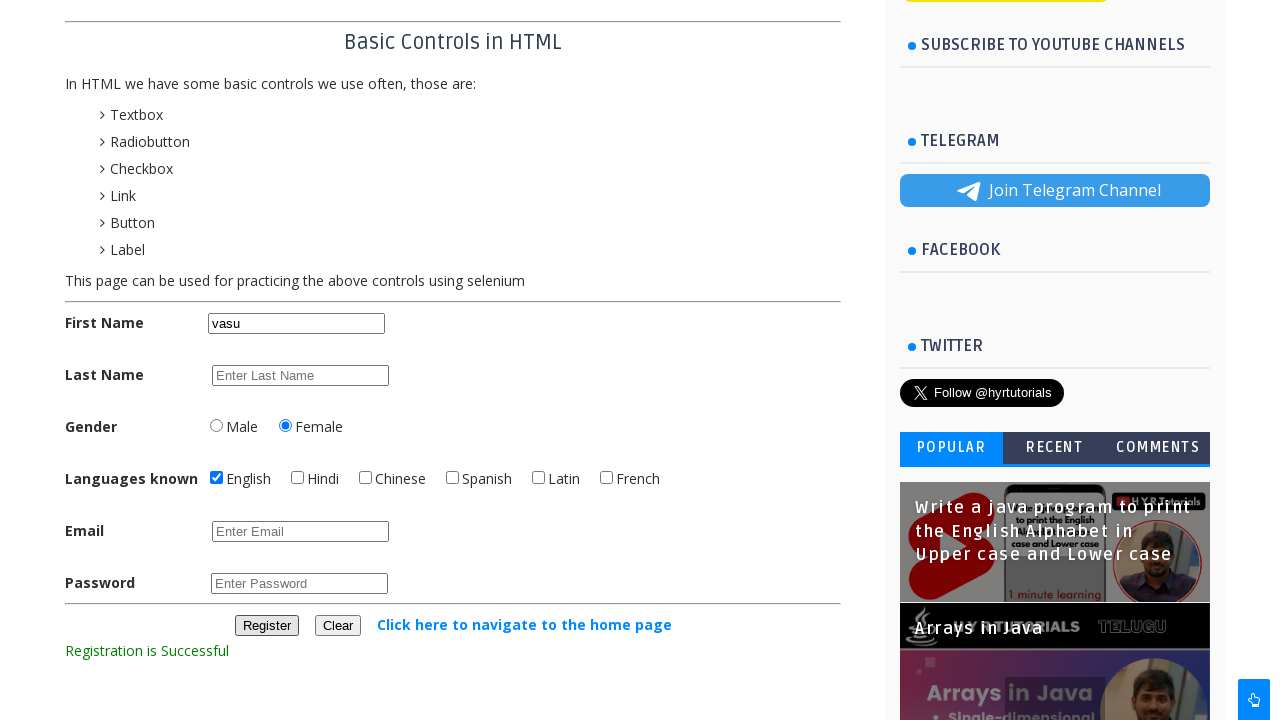

Clicked navigation link to home page at (524, 624) on text=Click here to navigate to the home page
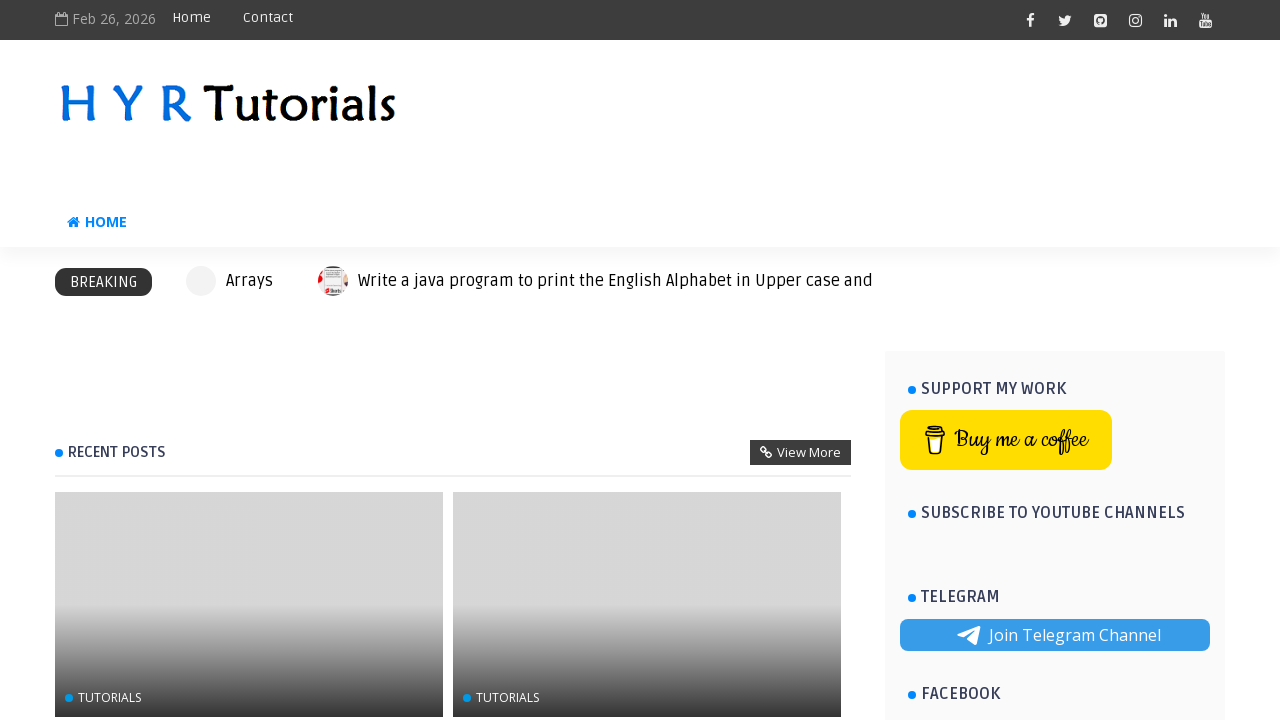

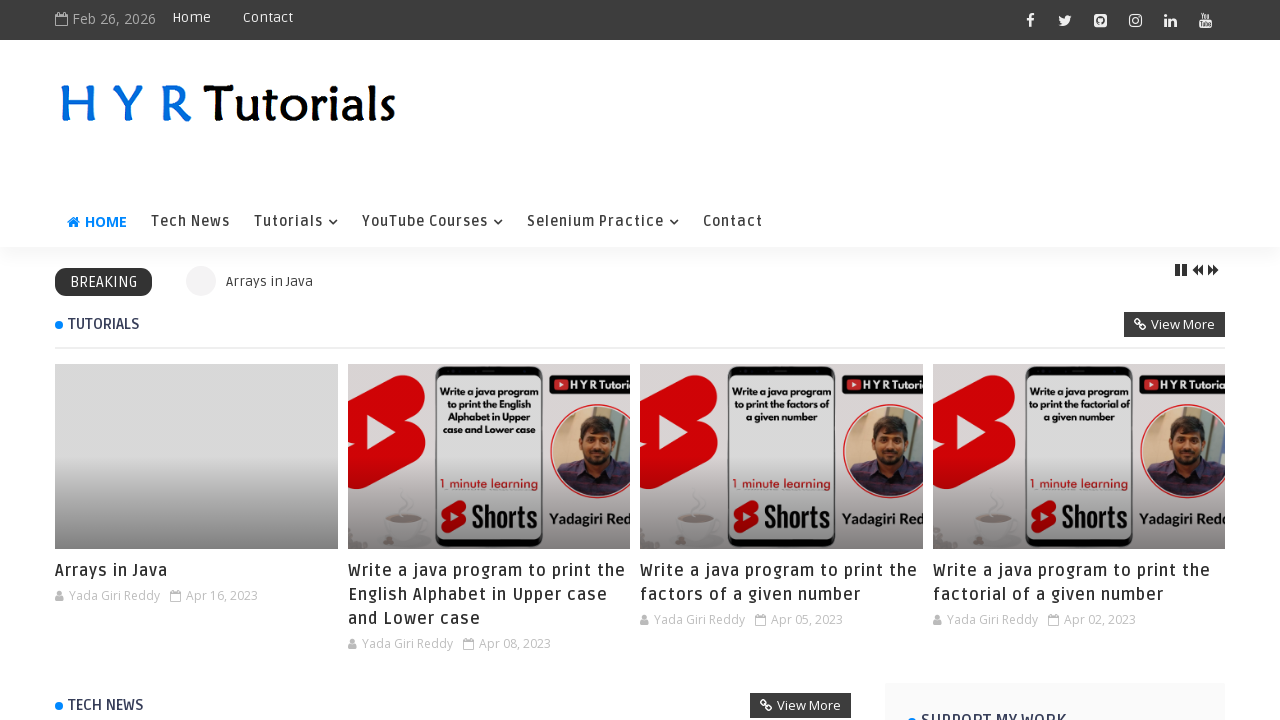